Tests a registration form by filling in personal information fields including first name, last name, email, gender selection, and mobile number.

Starting URL: https://demoqa.com/automation-practice-form

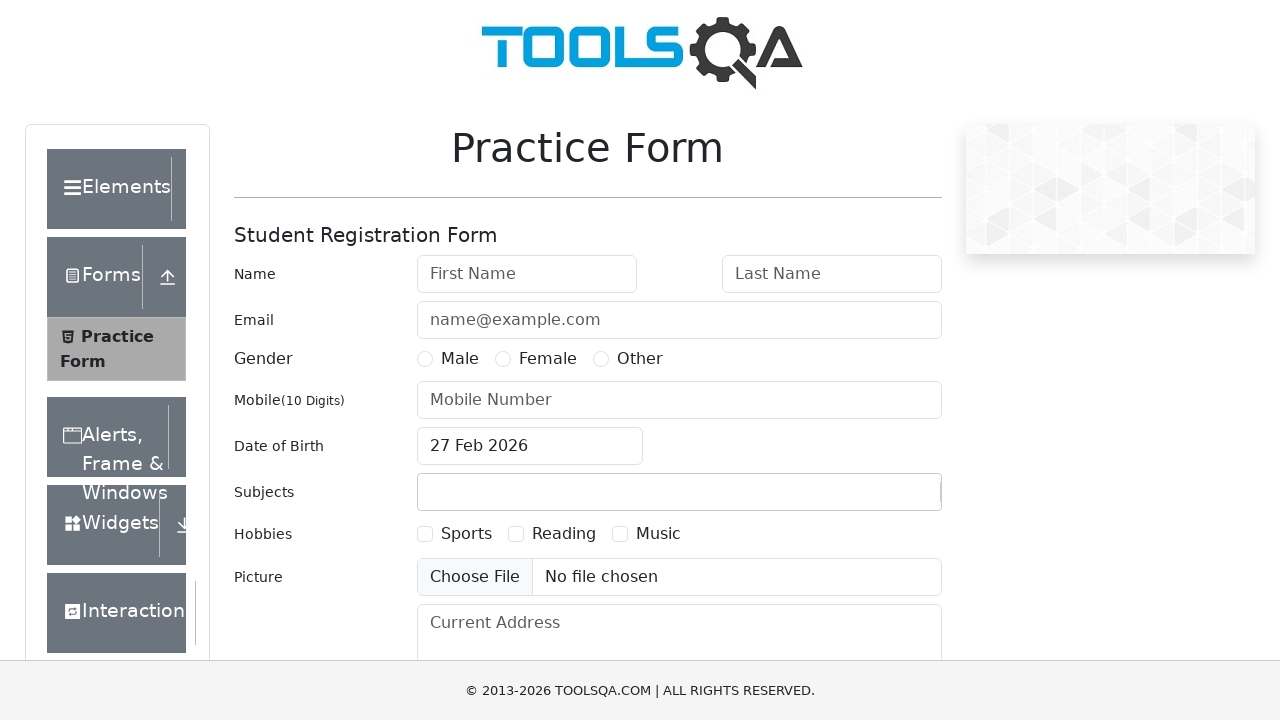

Clicked first name field at (527, 274) on #firstName
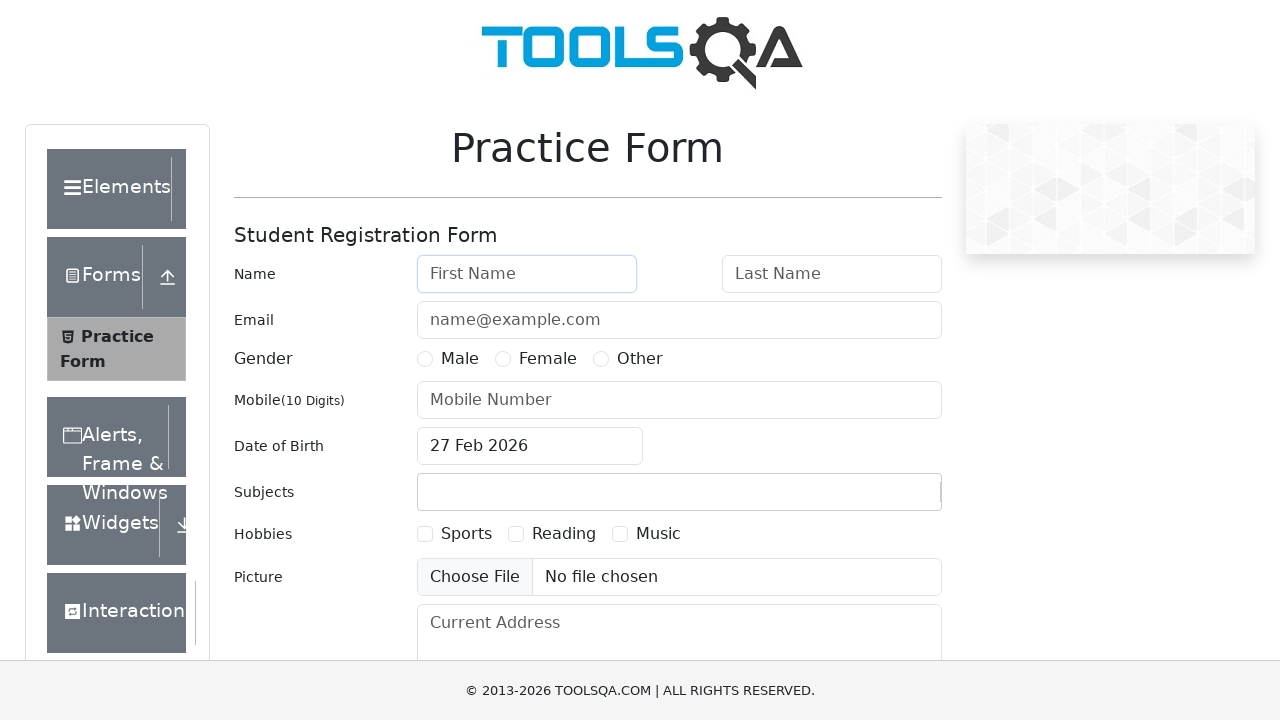

Filled first name field with 'Marcus' on #firstName
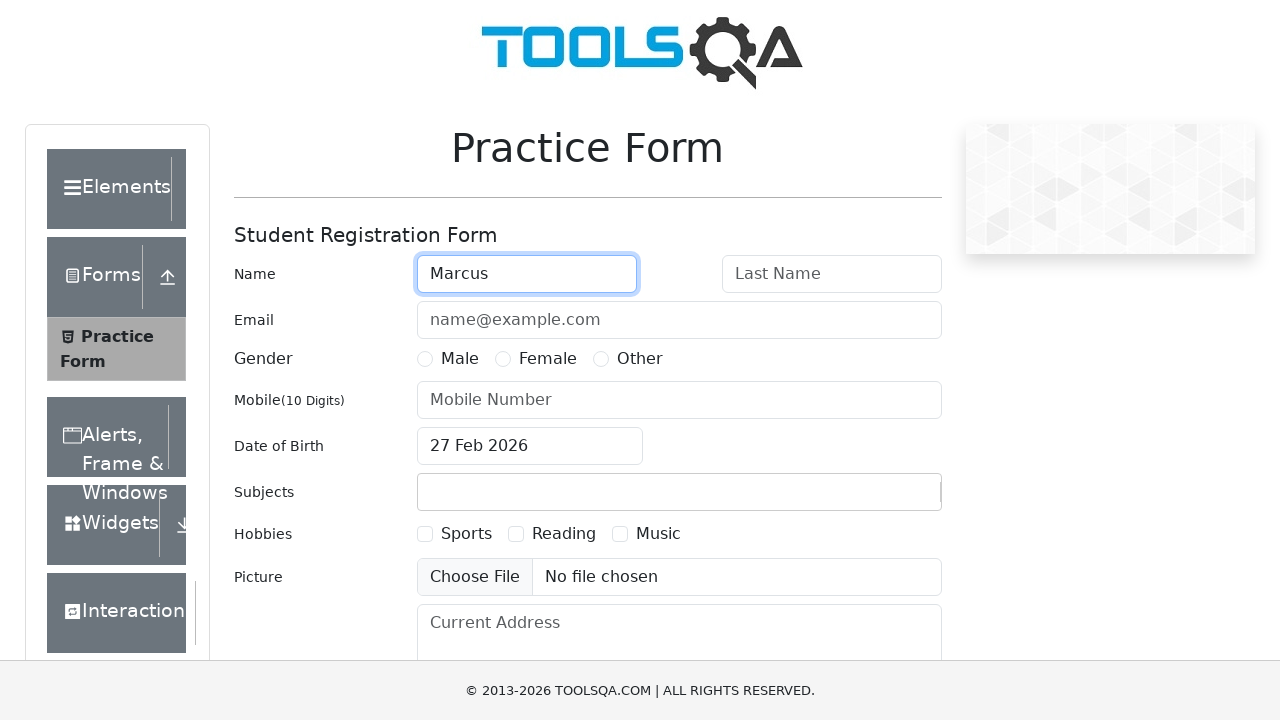

Clicked last name field at (832, 274) on #lastName
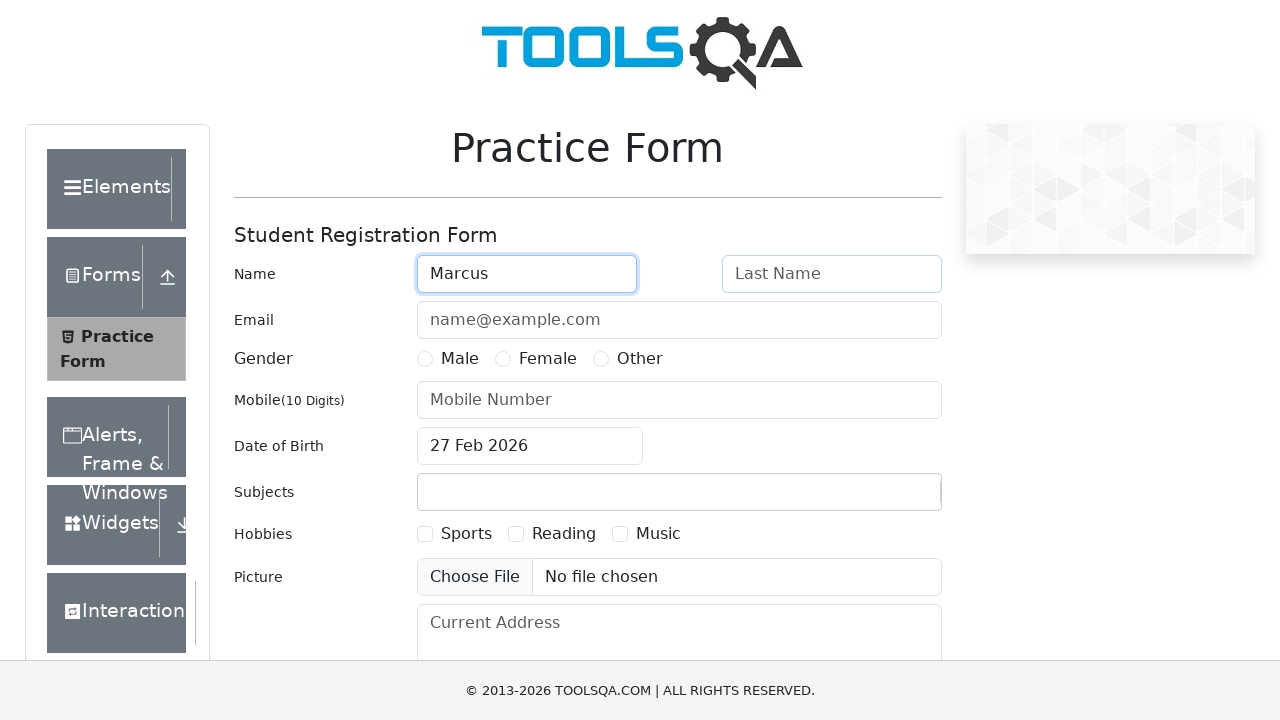

Filled last name field with 'Wellington' on #lastName
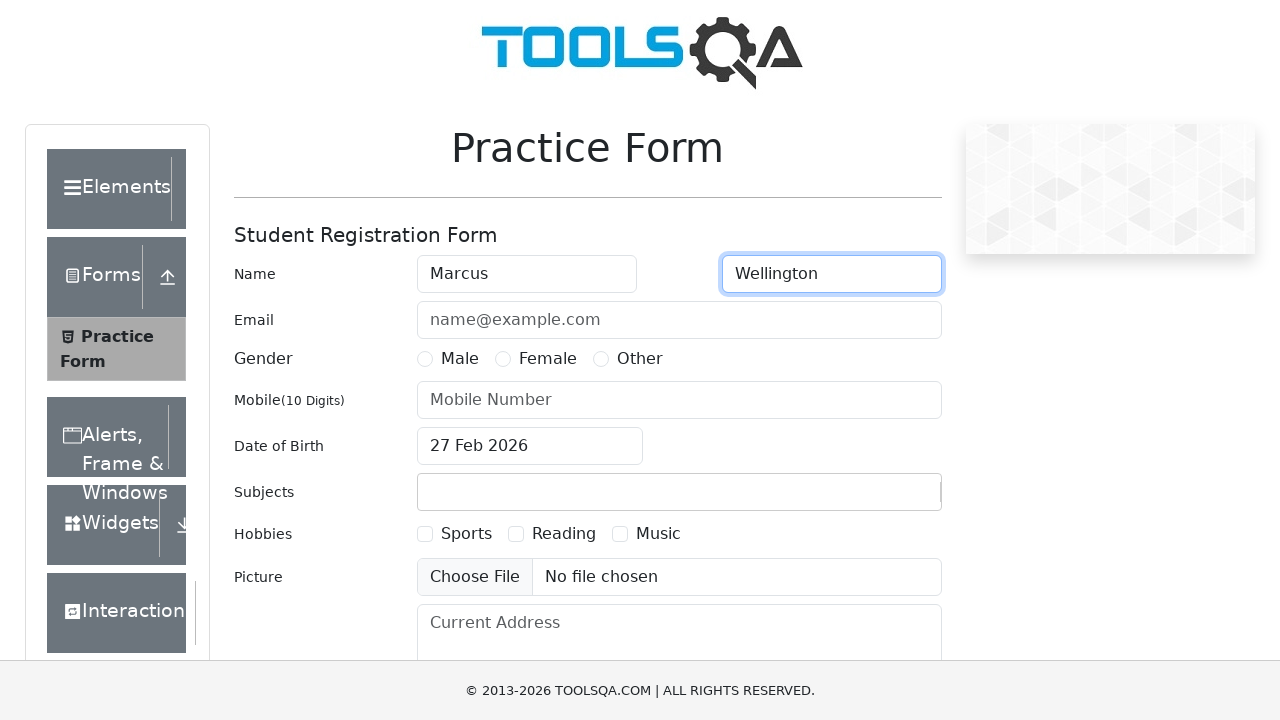

Clicked email field at (679, 320) on #userEmail
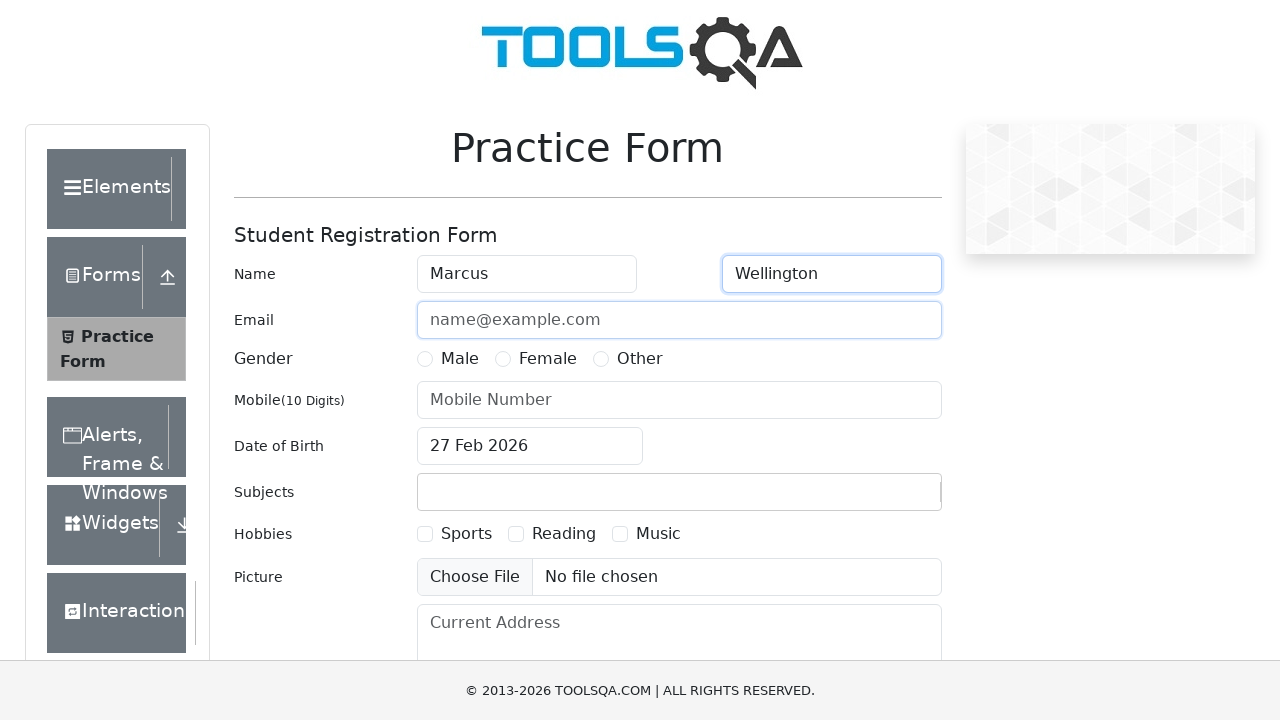

Filled email field with 'marcus.wellington@example.com' on #userEmail
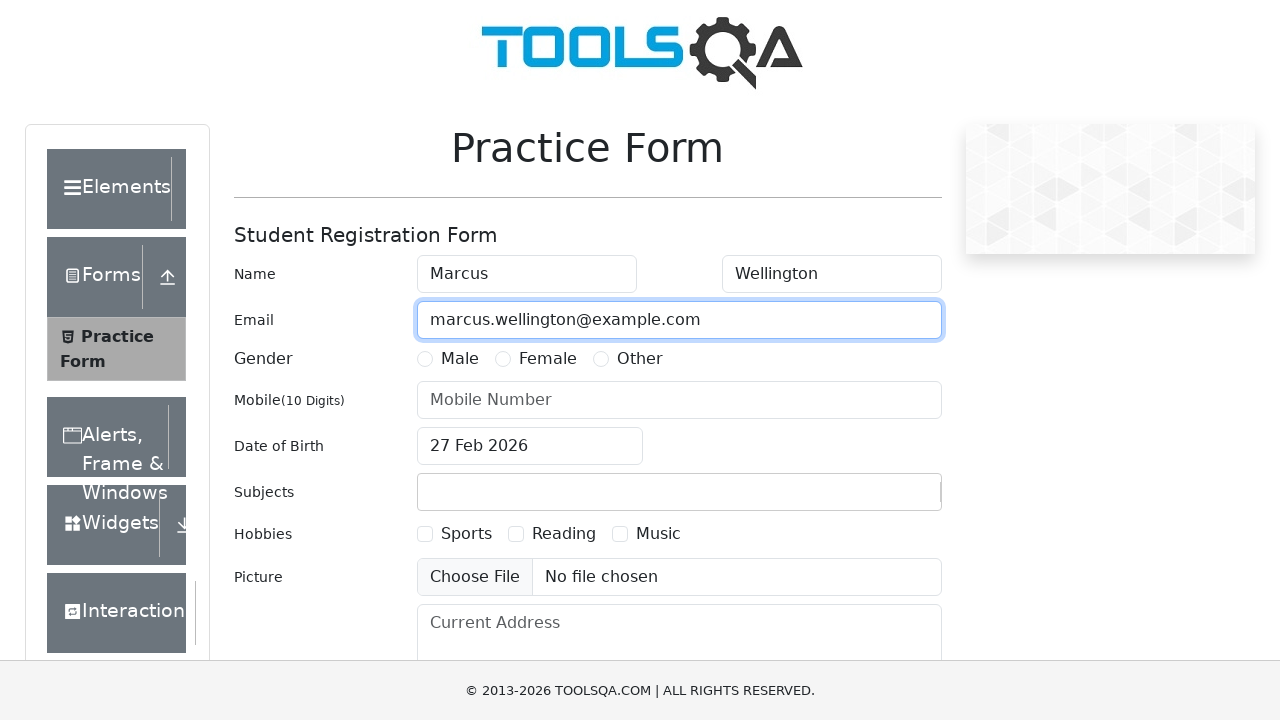

Selected Female gender option at (548, 359) on xpath=//label[@for='gender-radio-2']
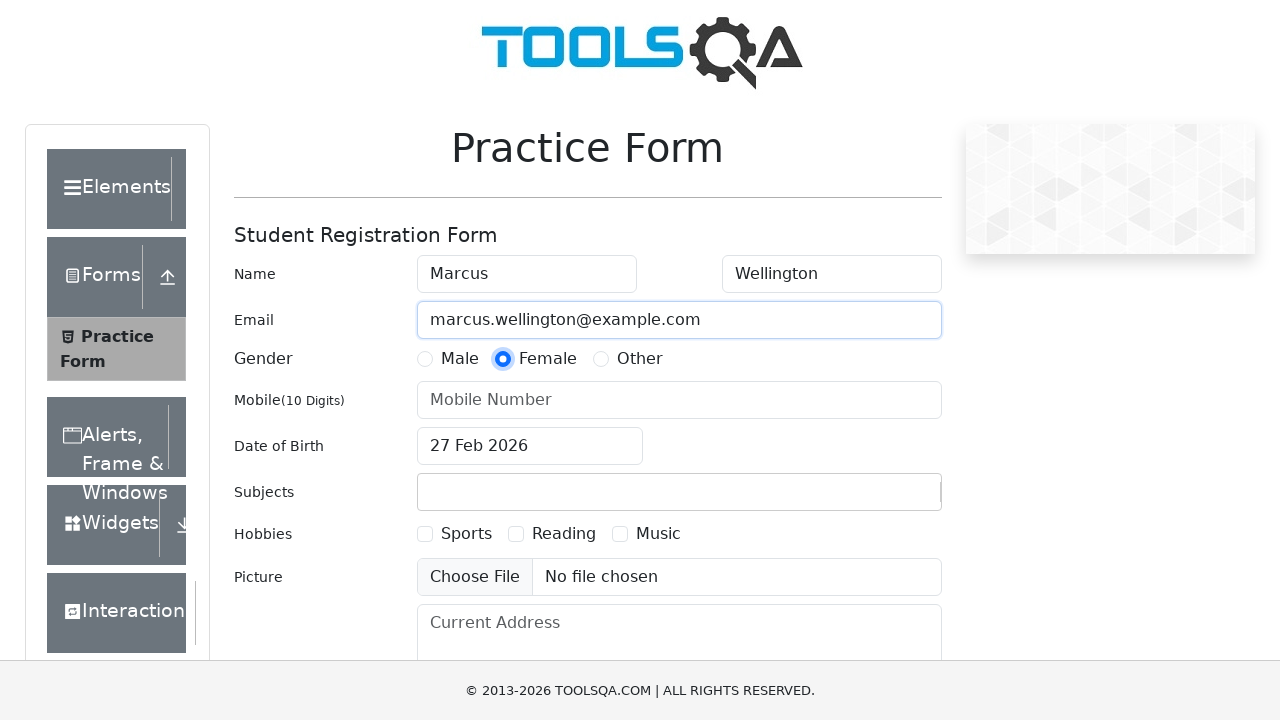

Clicked mobile number field at (679, 400) on #userNumber
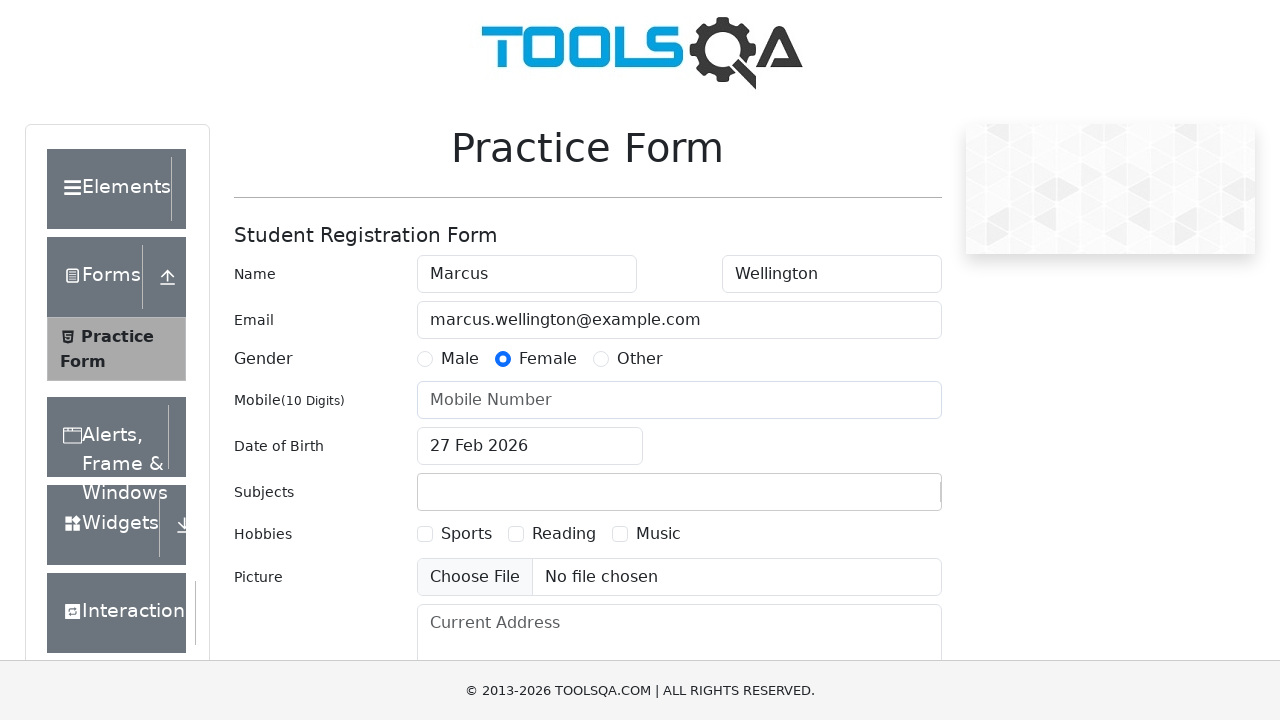

Filled mobile number field with '5551234567' on #userNumber
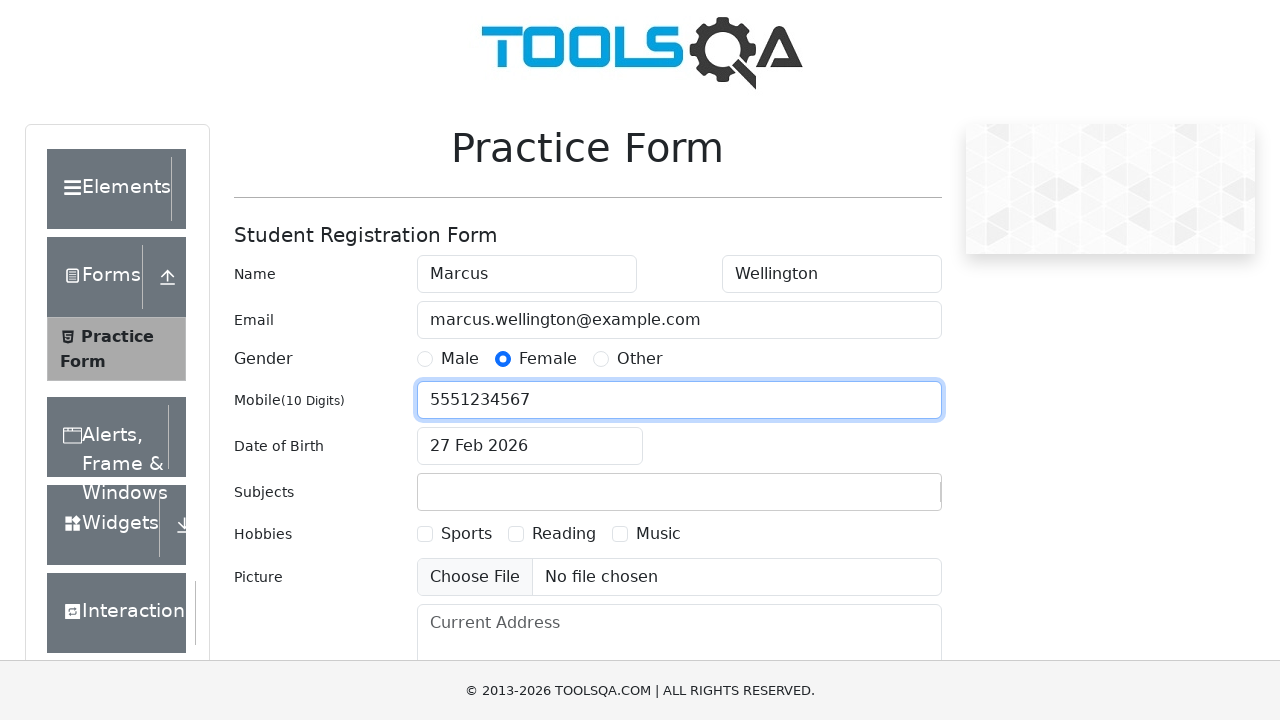

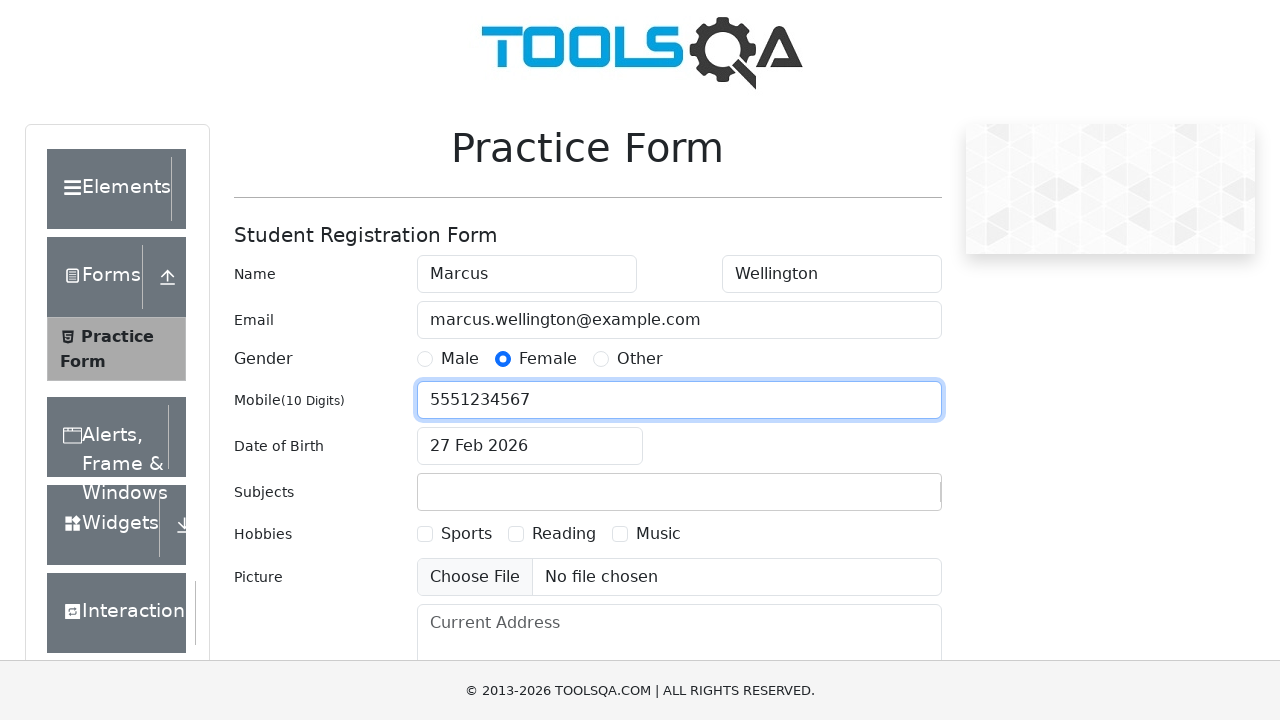